Tests adding an element by clicking the Add Element button and verifying a Delete button appears

Starting URL: https://the-internet.herokuapp.com/add_remove_elements/

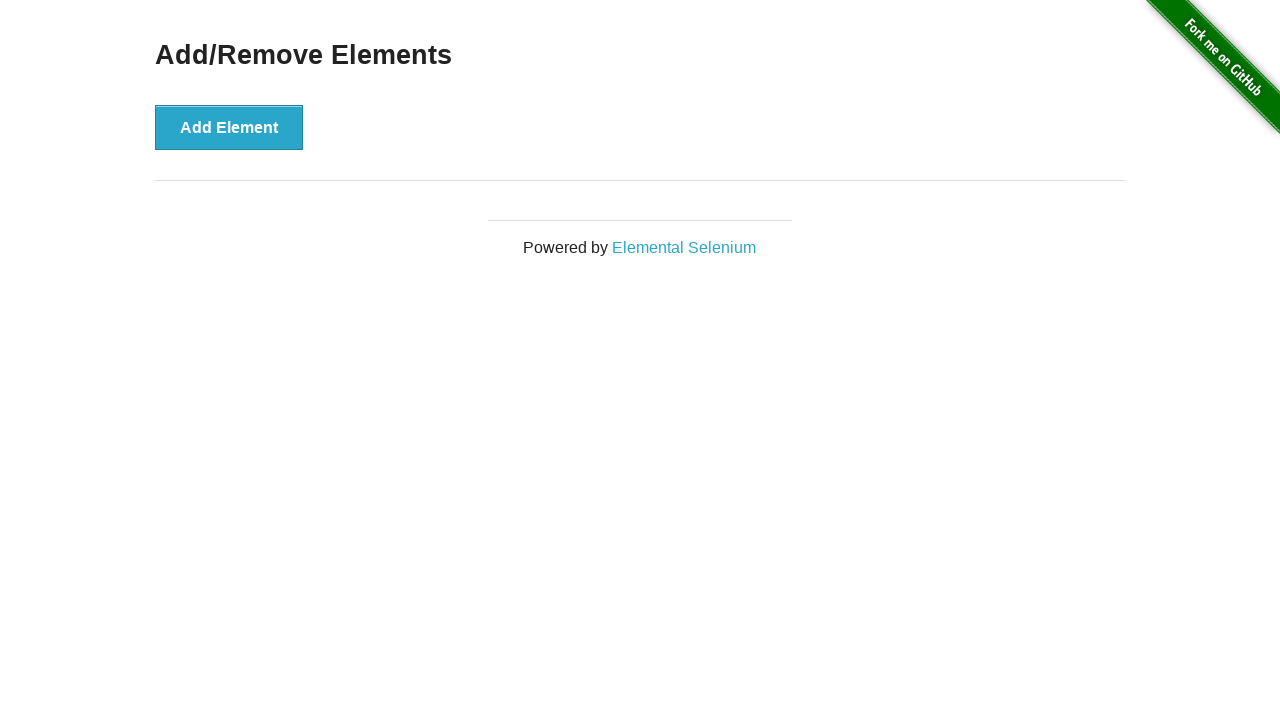

Clicked the Add Element button at (229, 127) on .example button
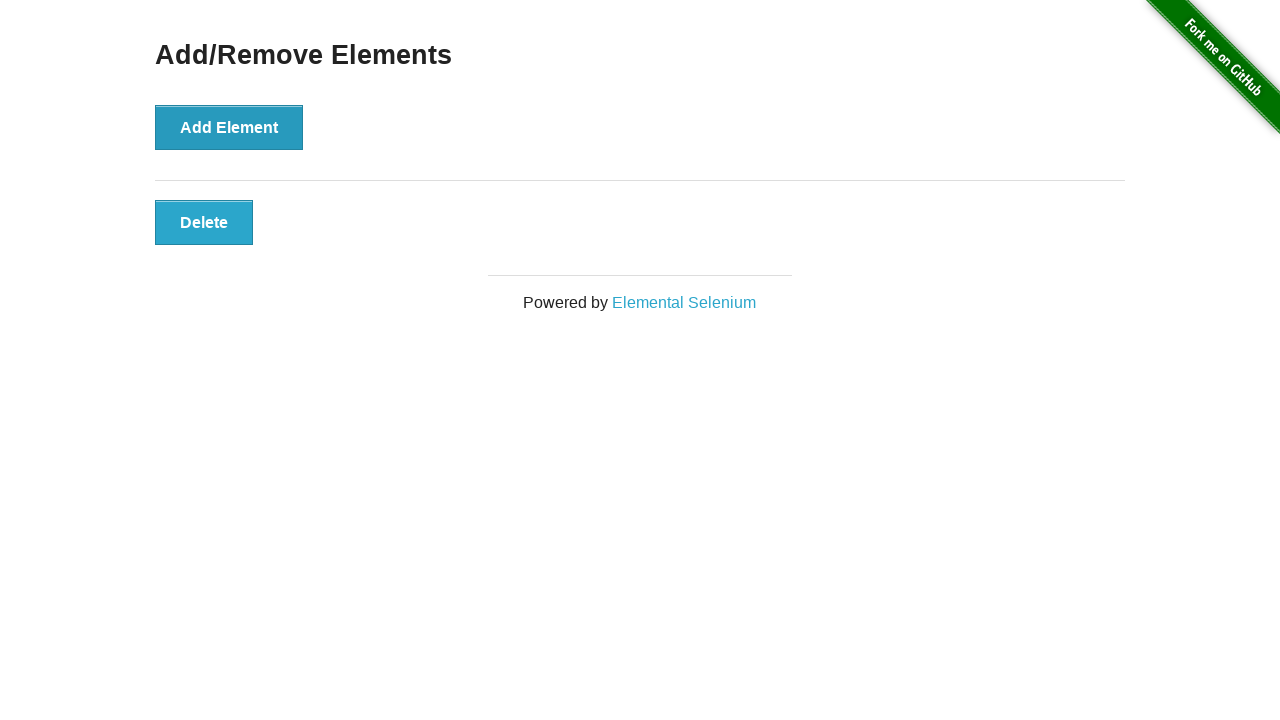

Delete button appeared on the page
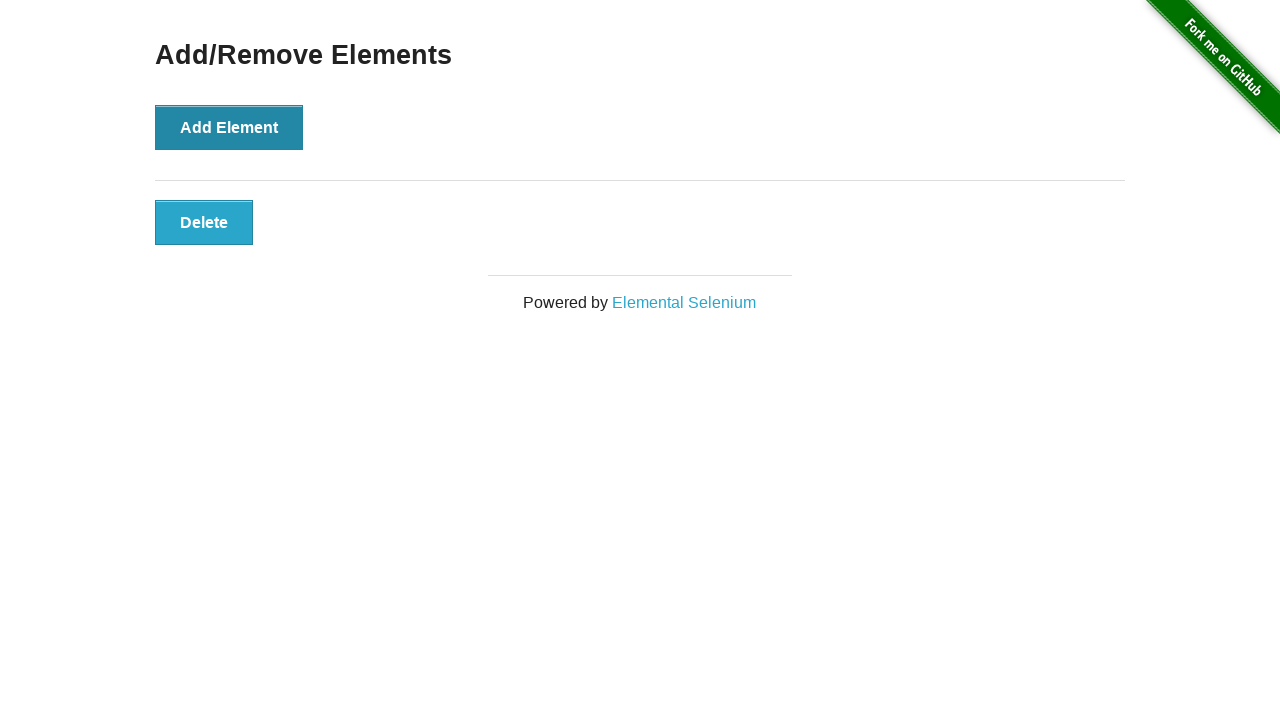

Verified Delete button text content is correct
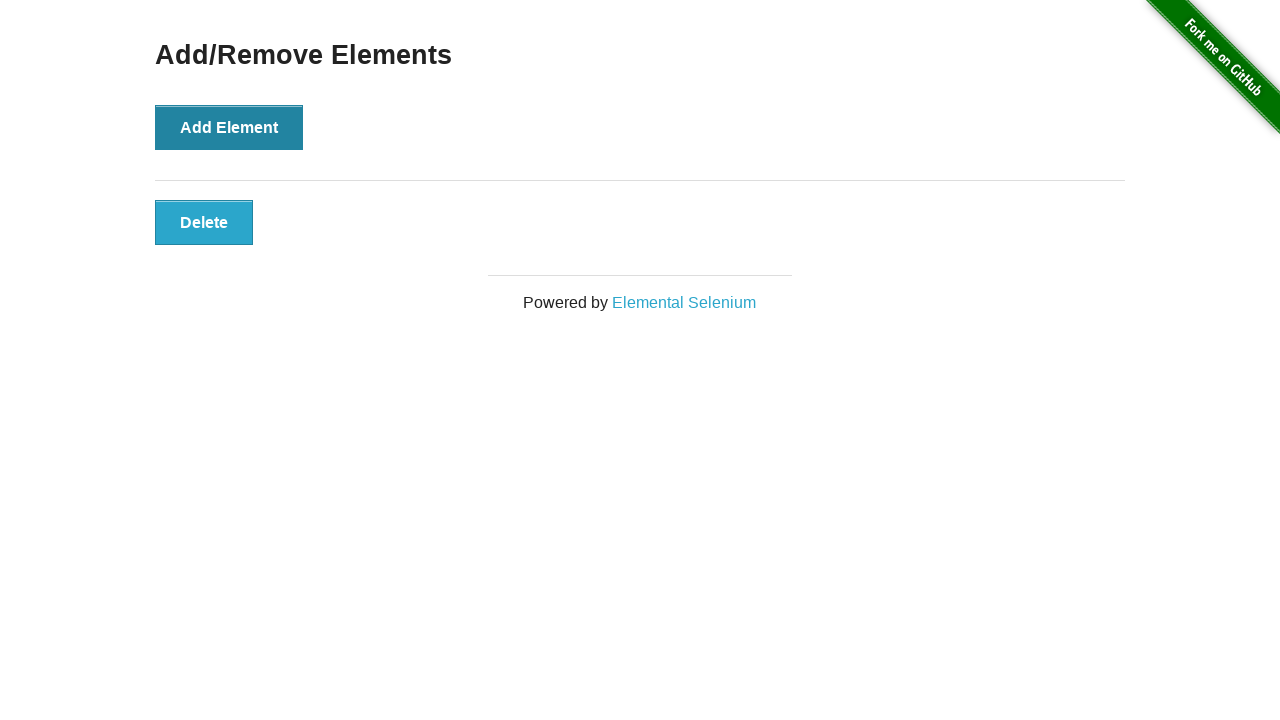

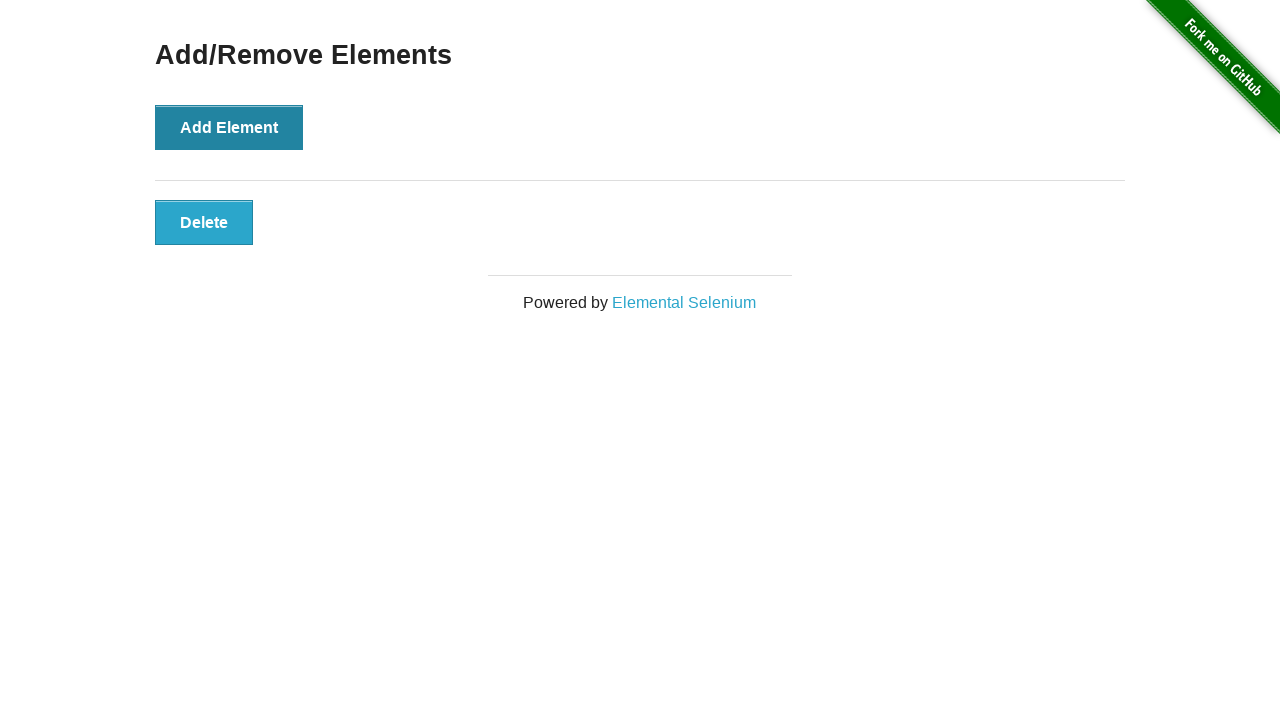